Tests that the total price recalculates correctly after deleting a product from the cart

Starting URL: https://demoblaze.com/

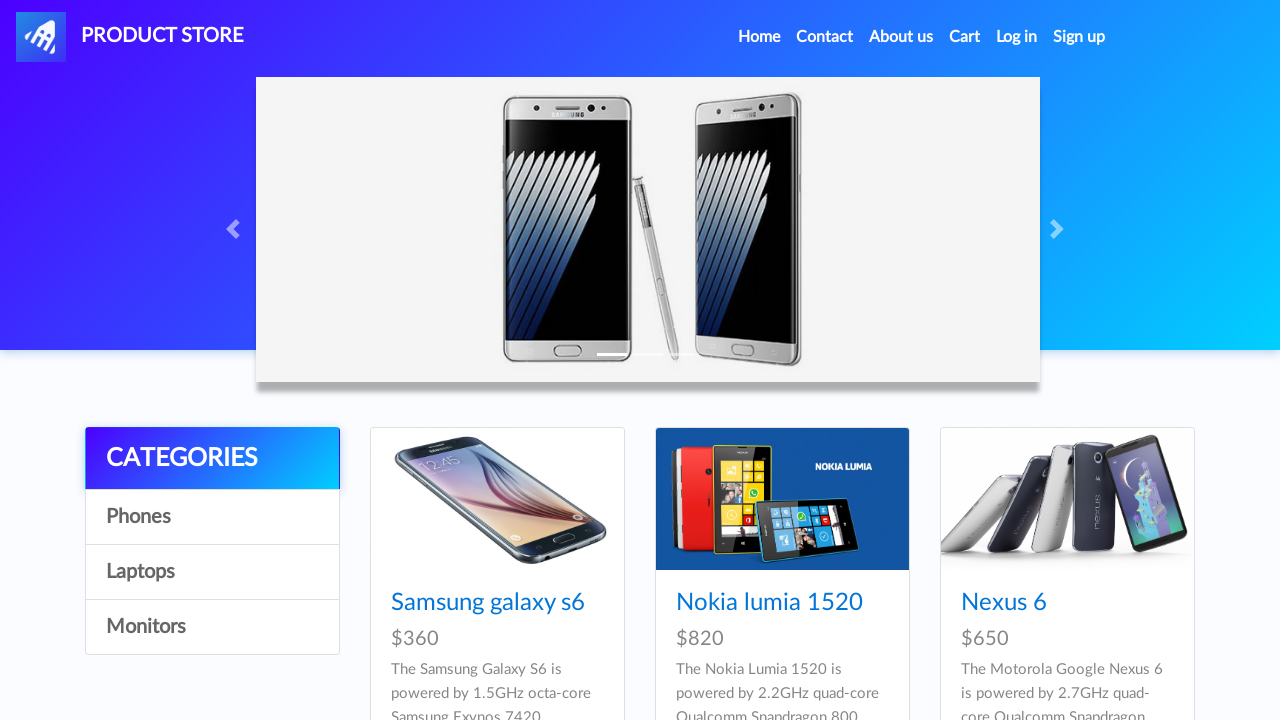

Set up dialog handler to auto-accept alerts
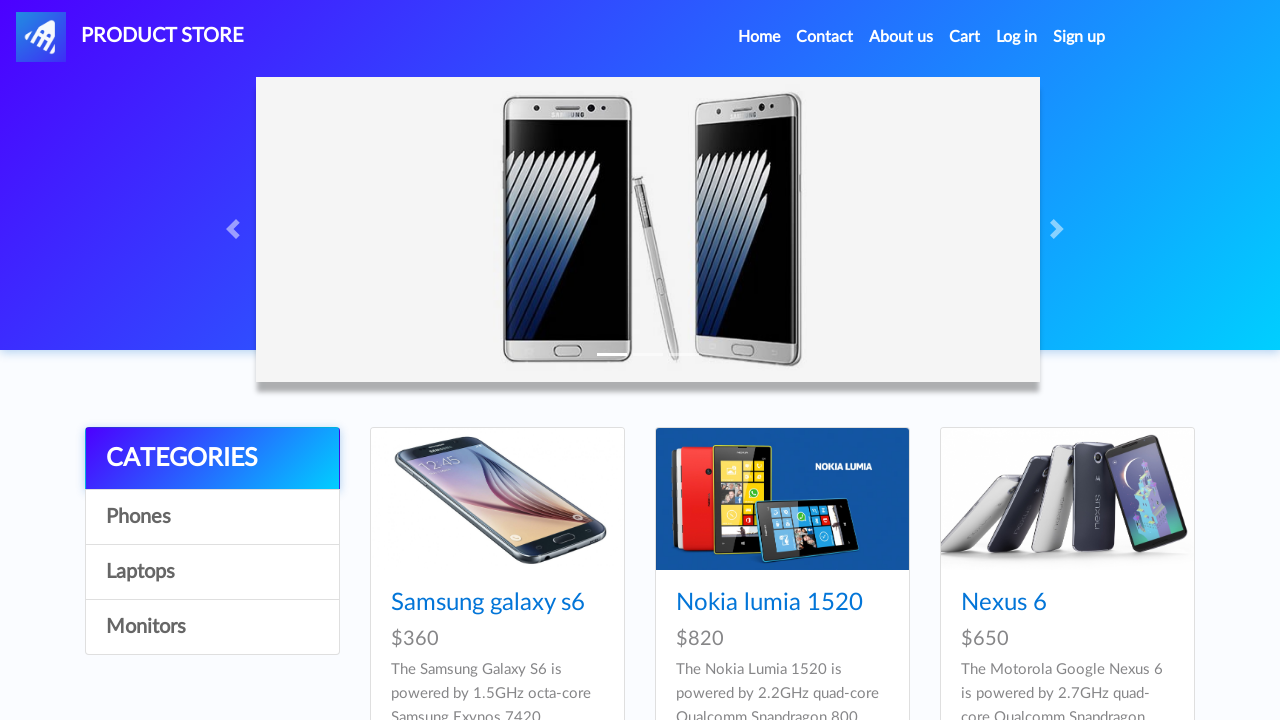

Products loaded on home page
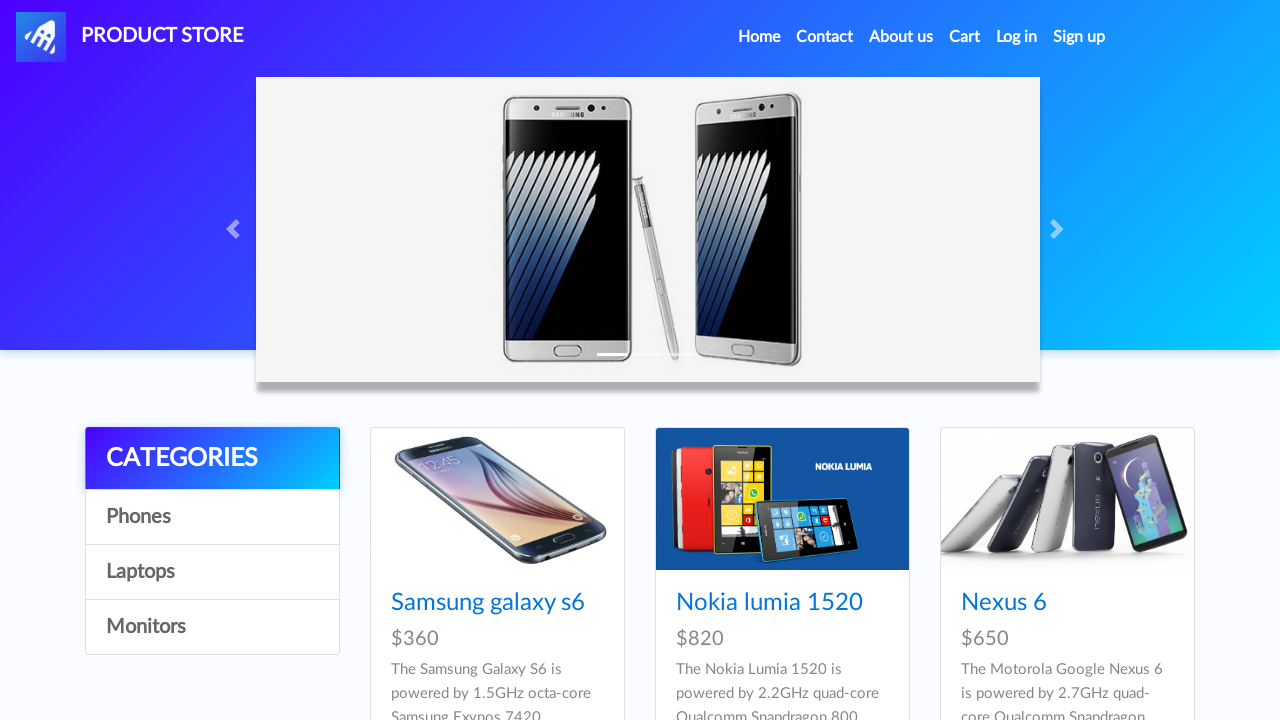

Clicked on iPhone 6 32gb product at (752, 361) on a:has-text('Iphone 6 32gb')
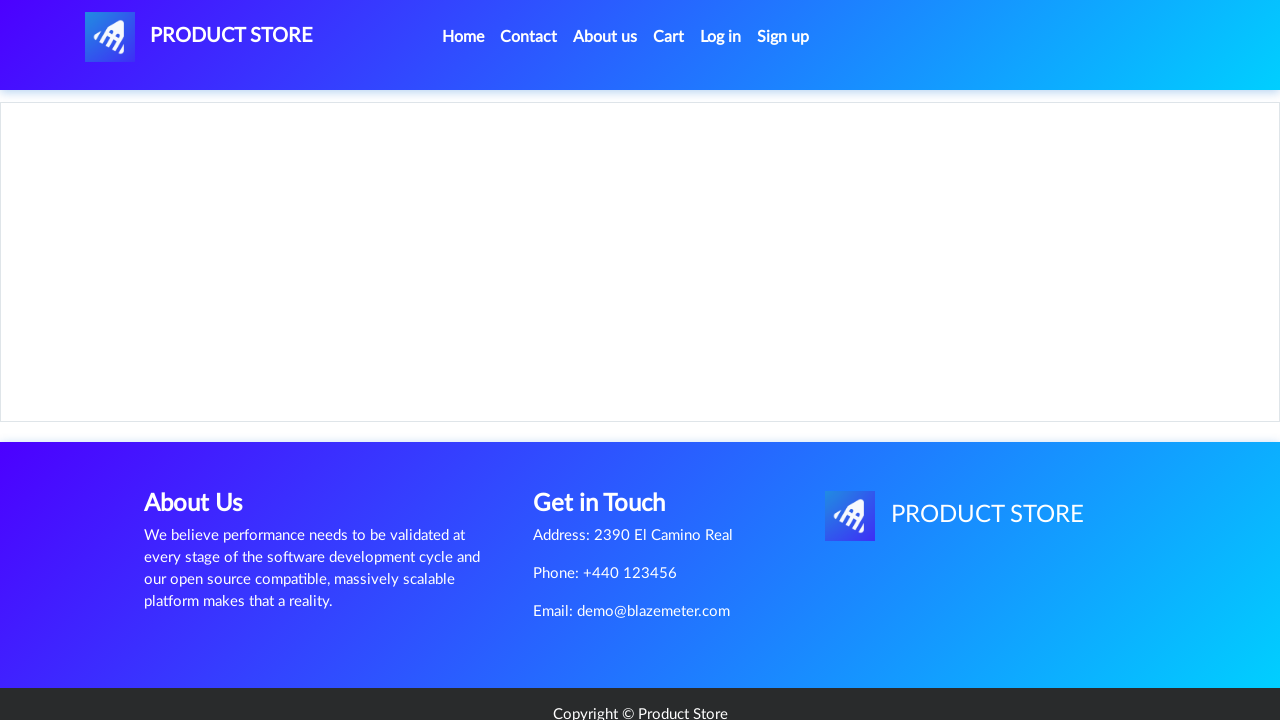

iPhone product page loaded
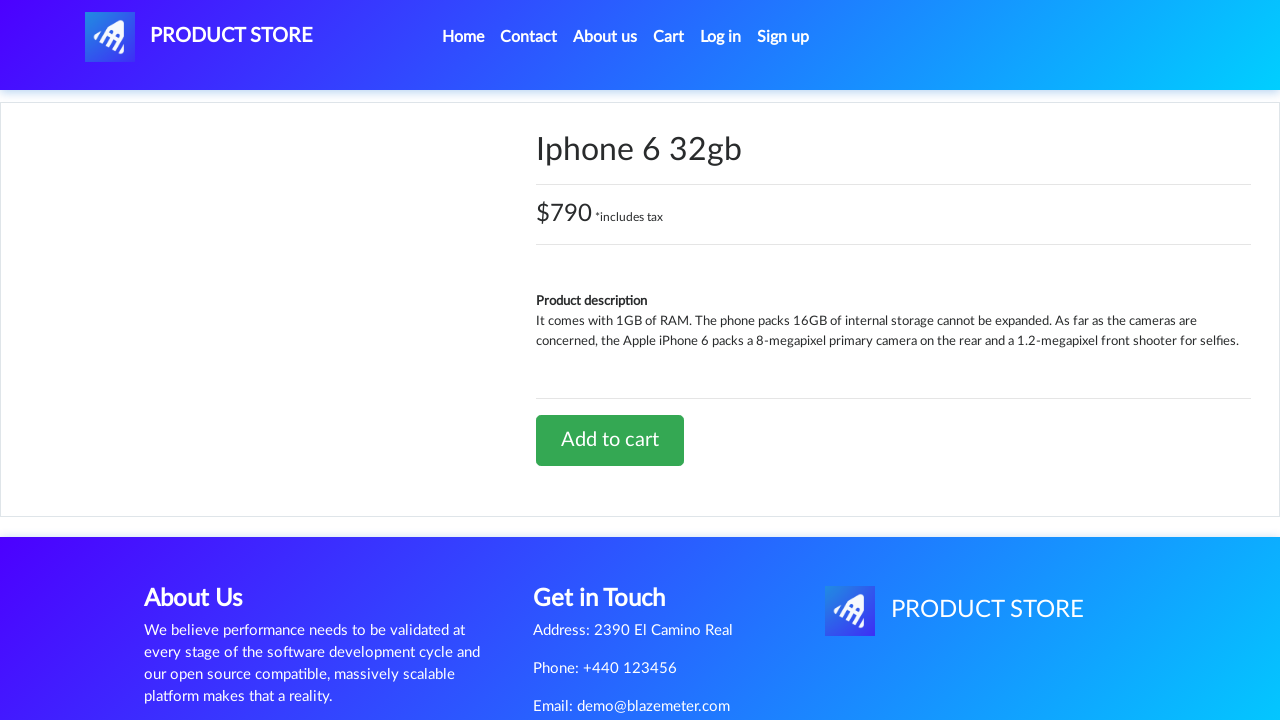

Clicked 'Add to cart' button for iPhone at (610, 440) on a:has-text('Add to cart')
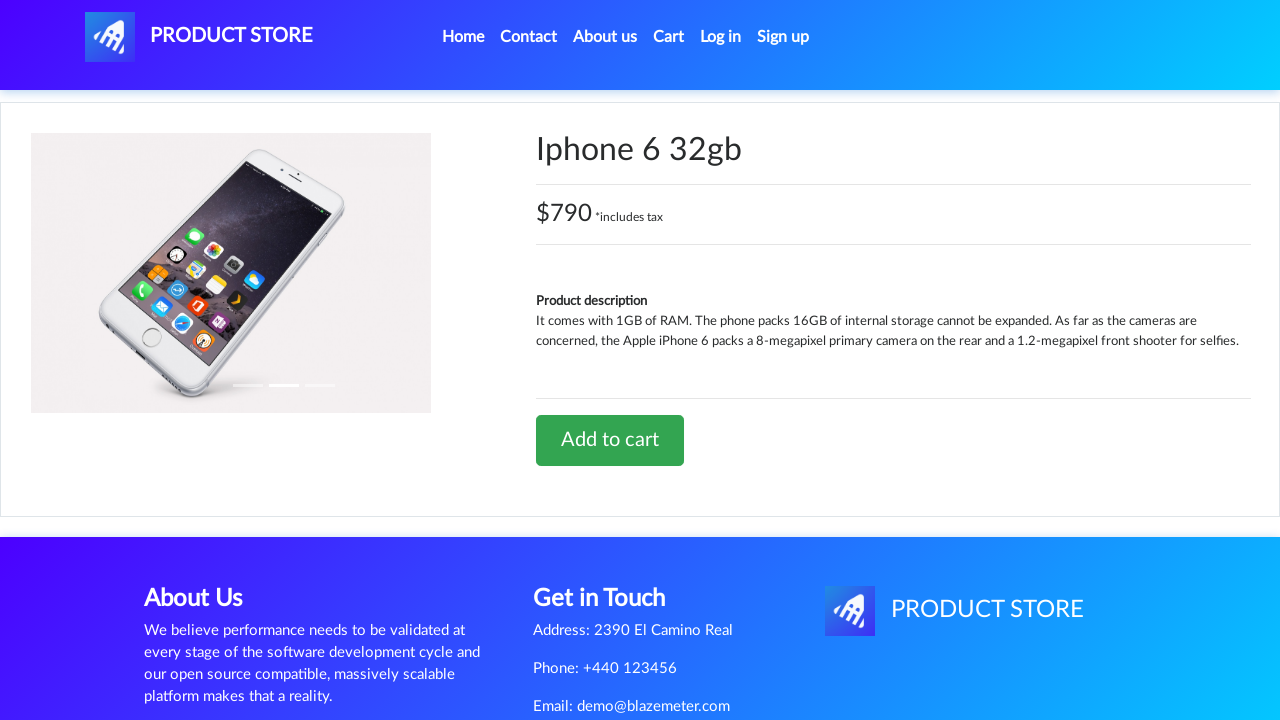

Waited for cart update after adding iPhone
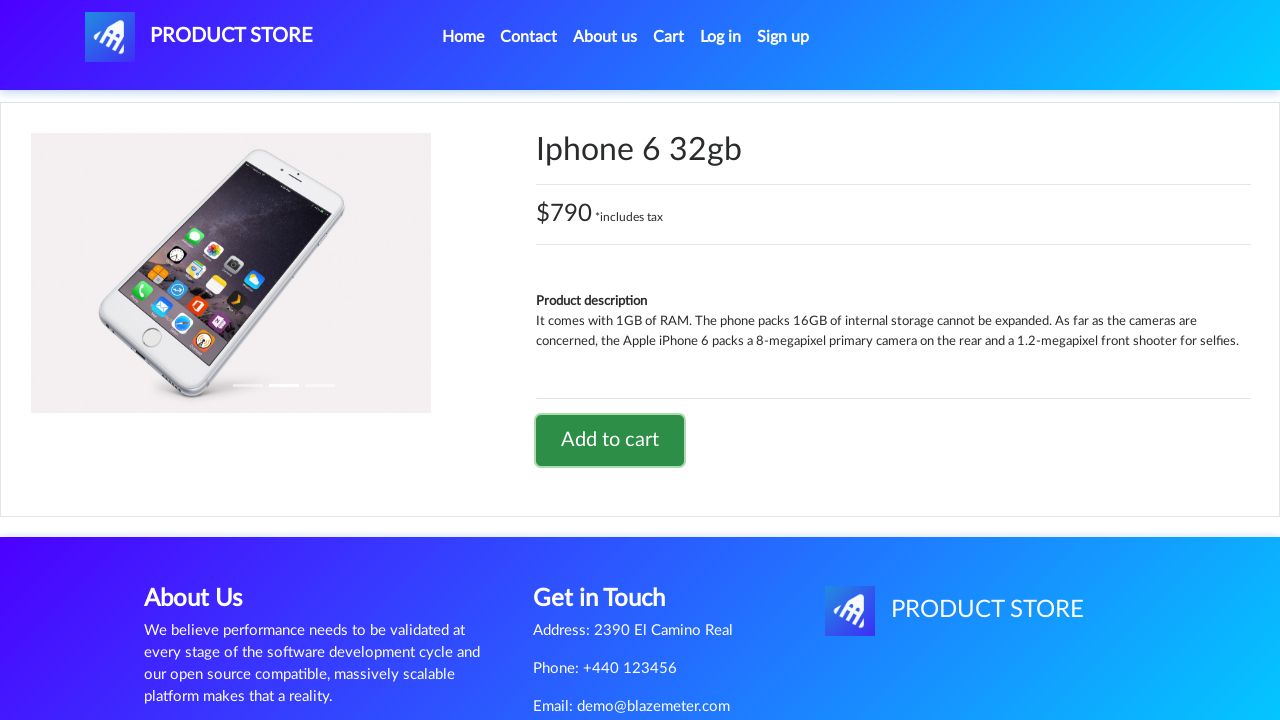

Clicked 'Home' to navigate back to home page at (463, 37) on a:has-text('Home')
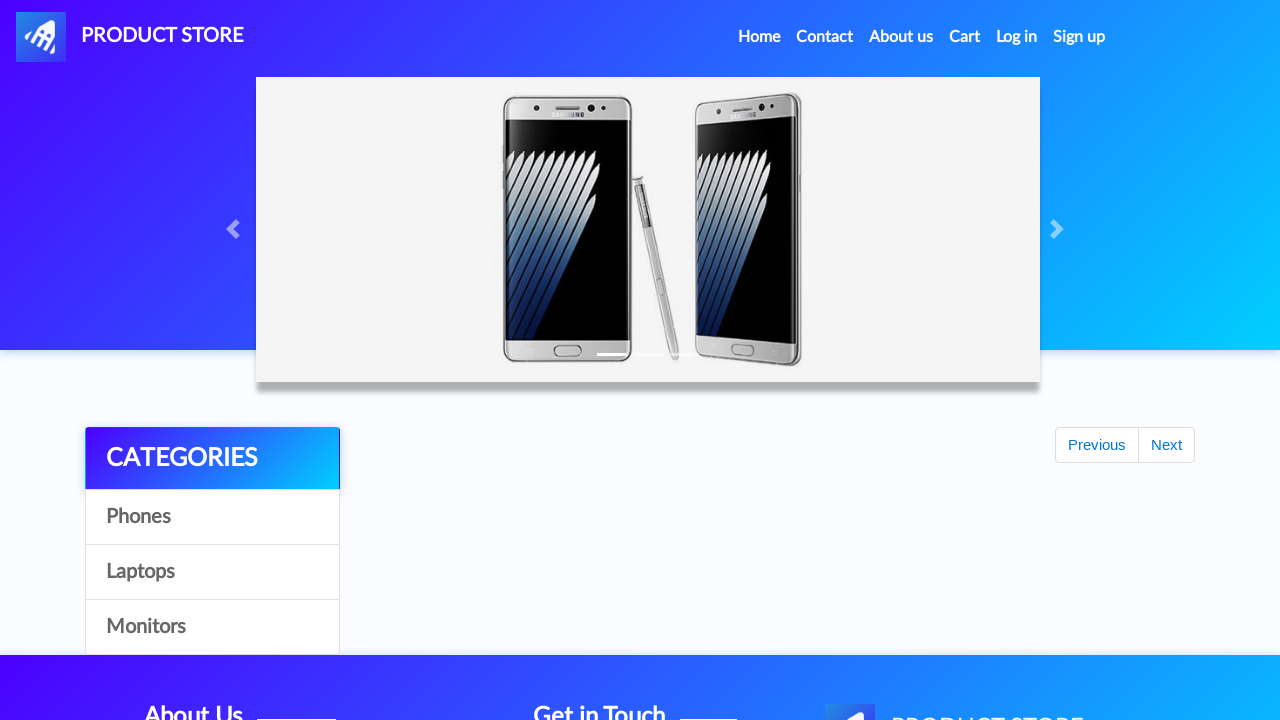

Products loaded on home page again
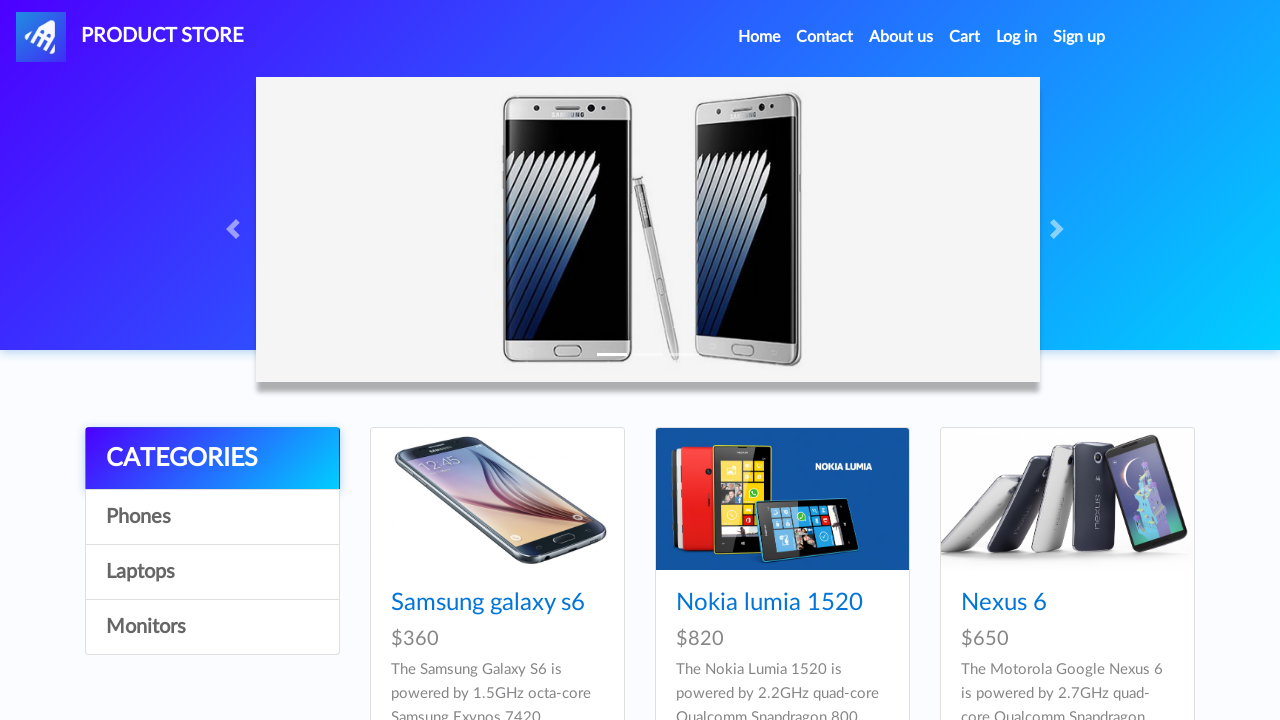

Clicked on Nokia Lumia 1520 product at (769, 603) on a:has-text('Nokia lumia 1520')
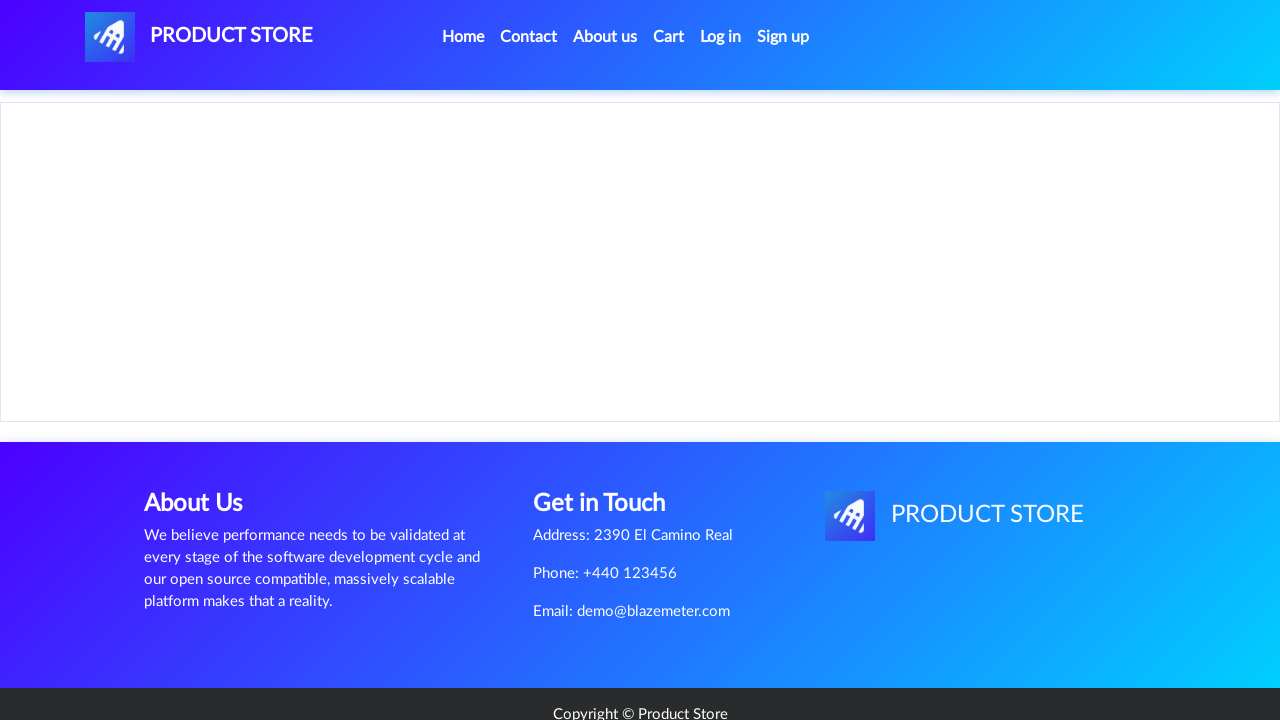

Nokia product page loaded
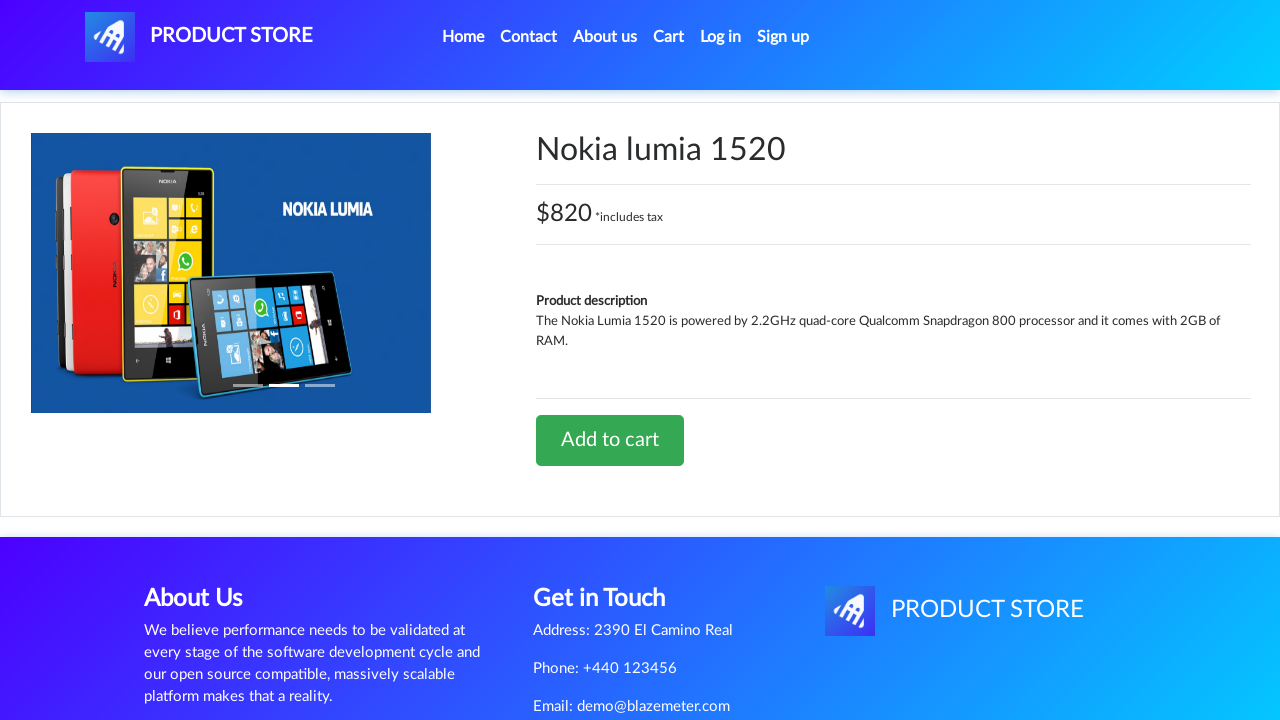

Clicked 'Add to cart' button for Nokia at (610, 440) on a:has-text('Add to cart')
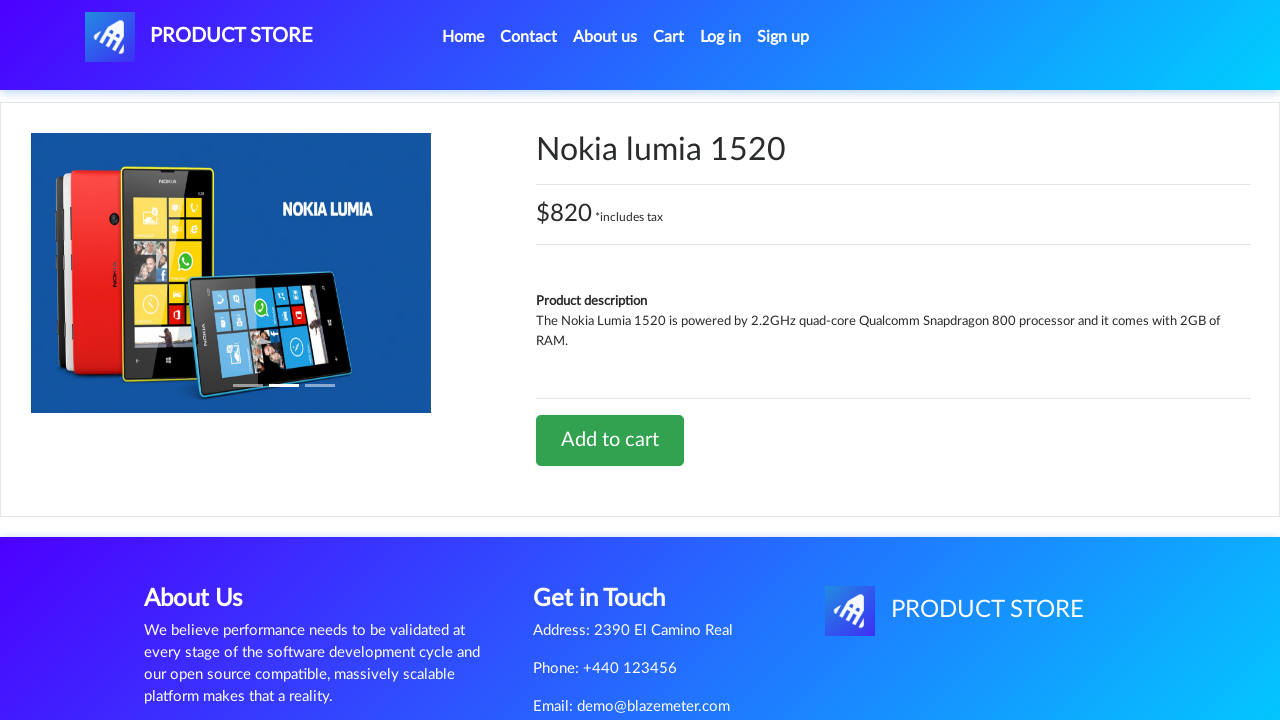

Waited for cart update after adding Nokia
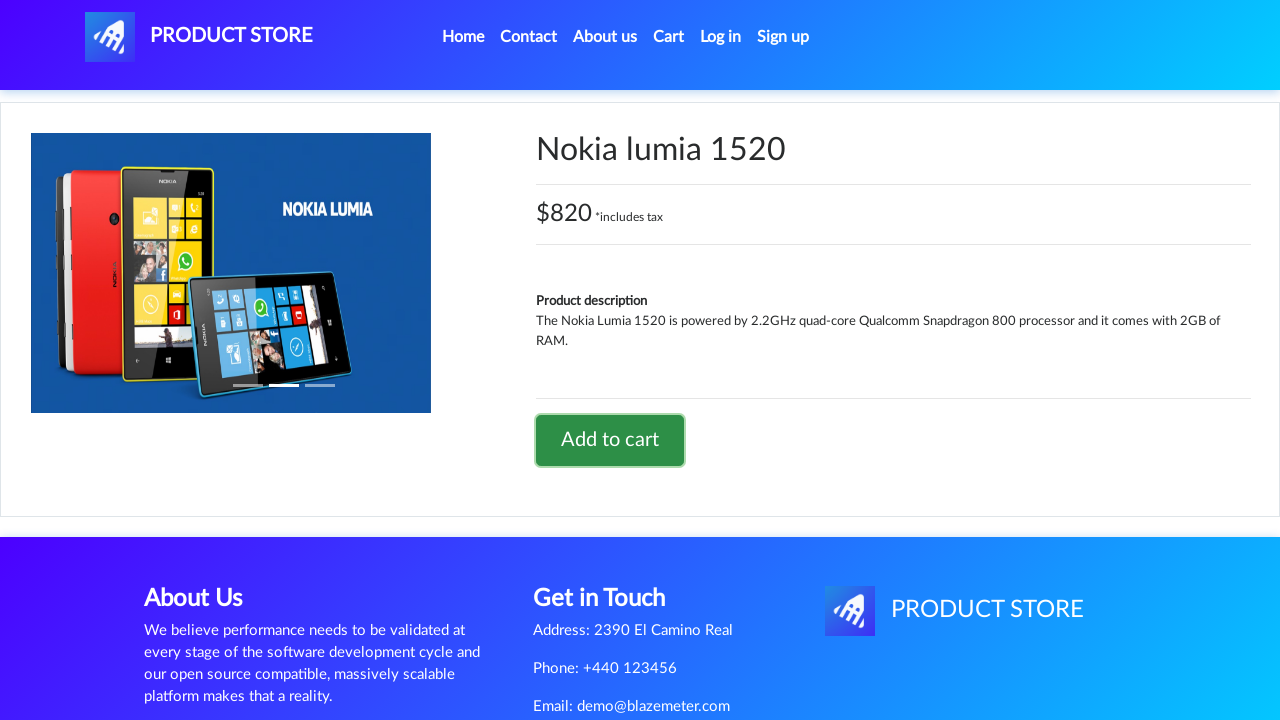

Clicked 'Cart' to navigate to cart page at (669, 37) on a:has-text('Cart')
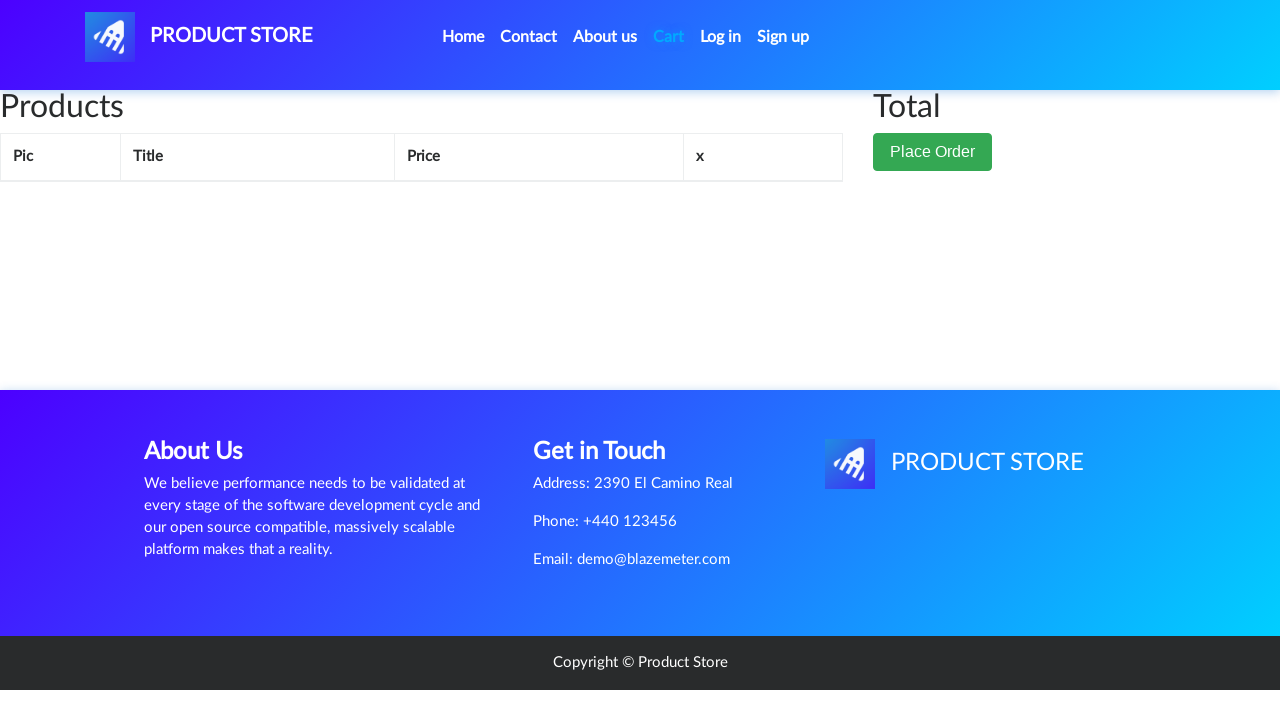

Cart products loaded, displaying iPhone and Nokia items
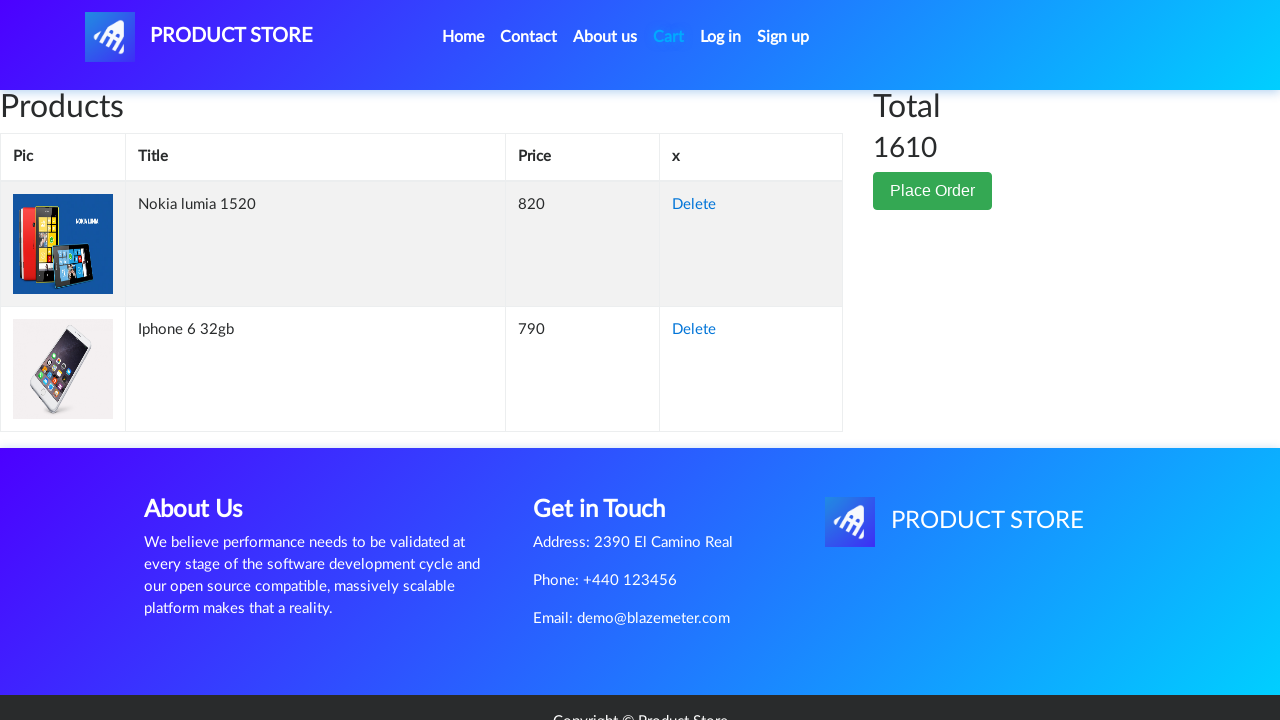

Clicked 'Delete' button for iPhone product in cart at (694, 330) on tr:has-text('Iphone') a:has-text('Delete')
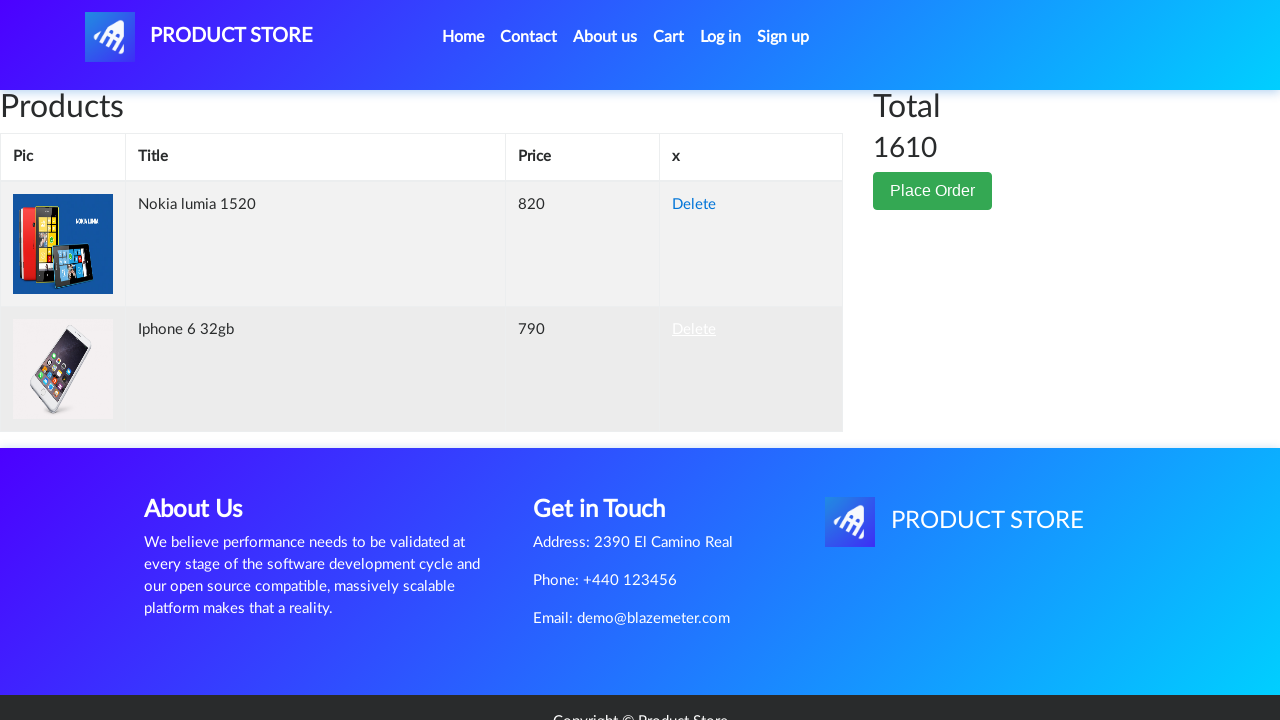

Waited for cart to update after deleting iPhone
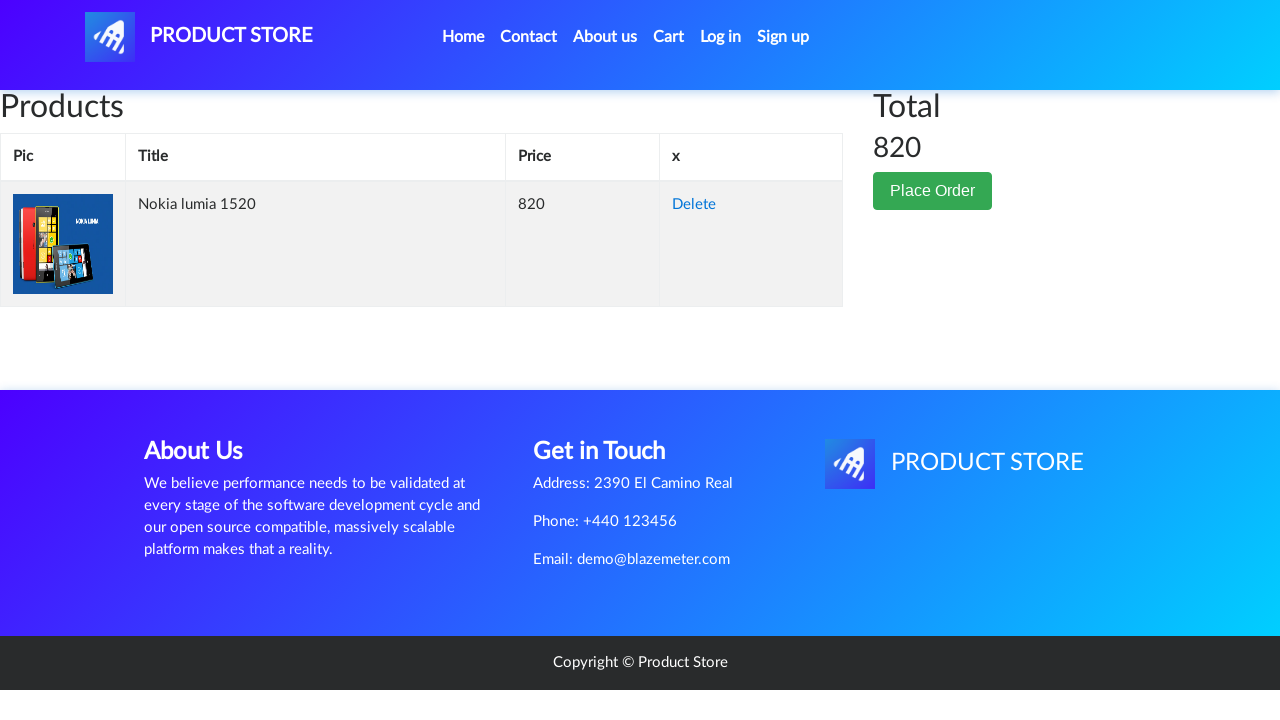

Total price element is visible, verifying recalculated total after deletion
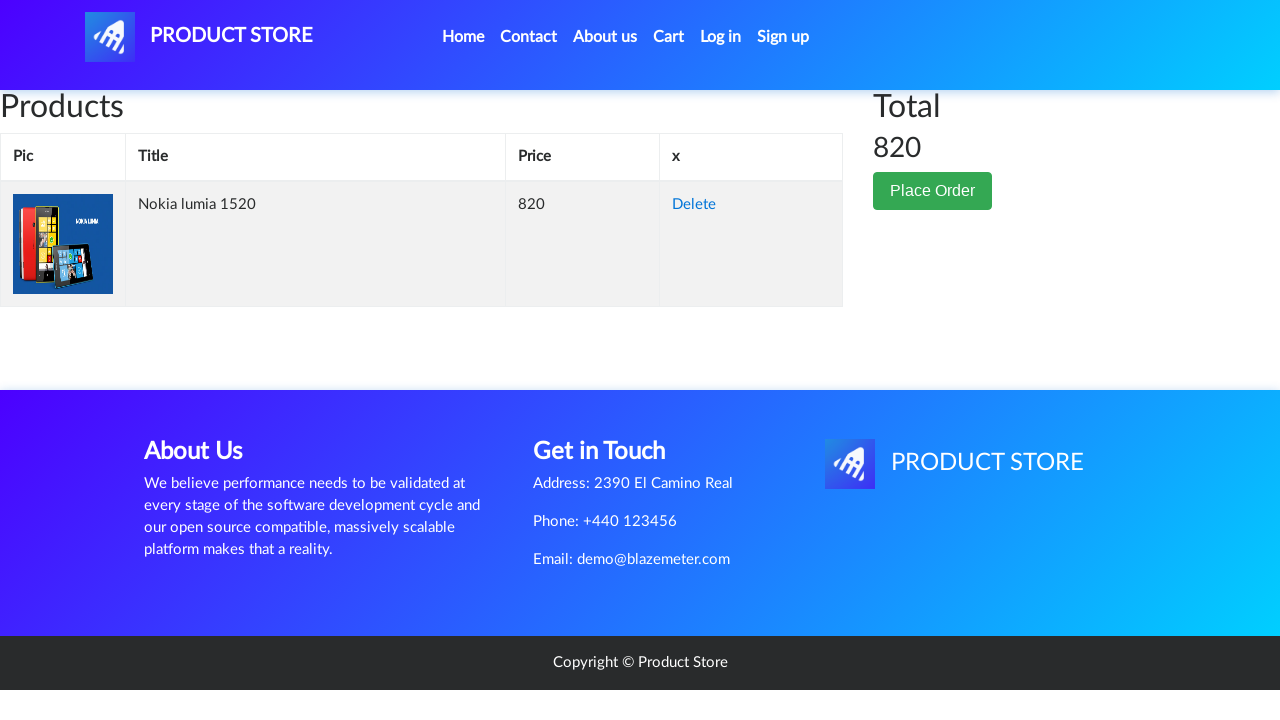

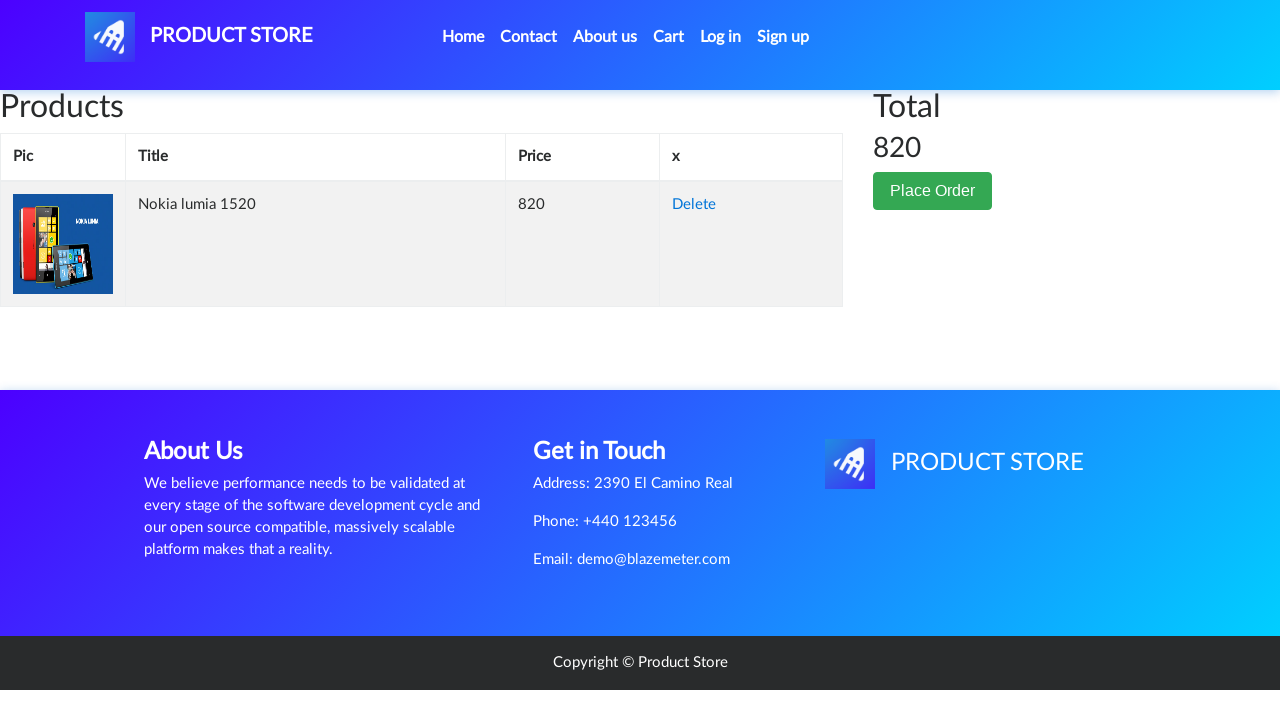